Tests DuckDuckGo search by entering a query, clicking the search button, and verifying the page title

Starting URL: https://duckduckgo.com/

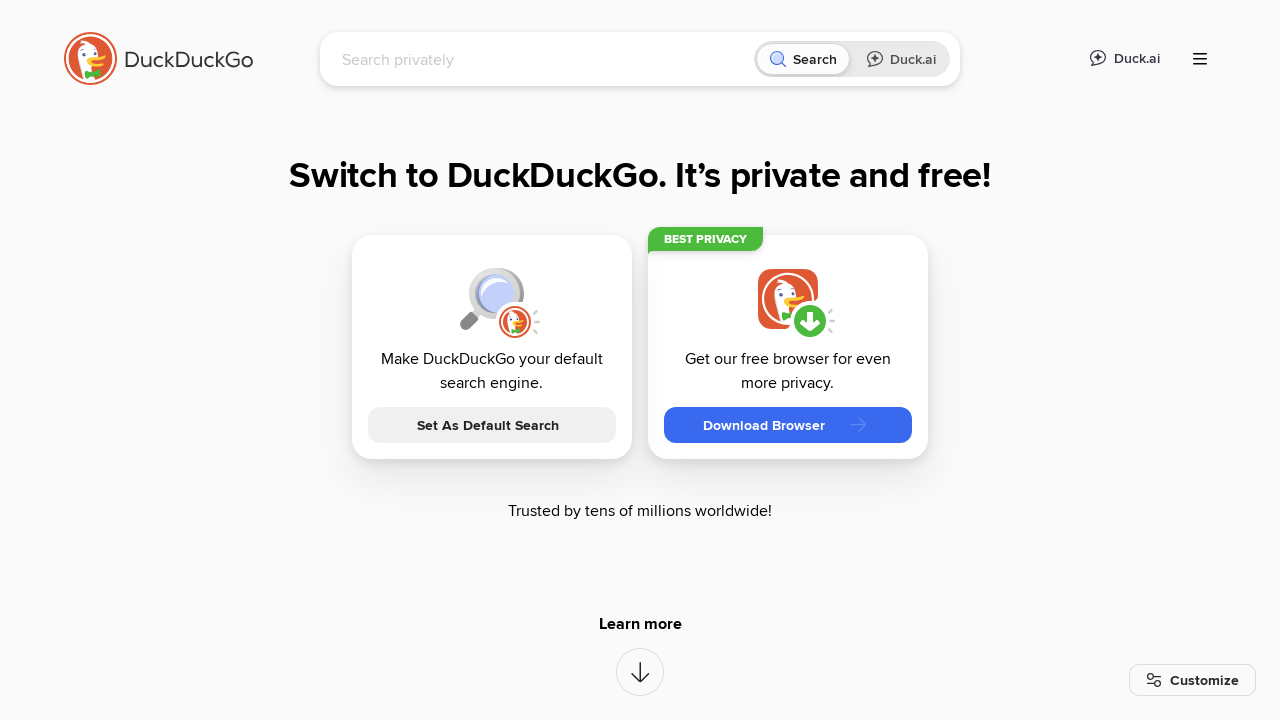

Filled search box with 'testowanie' on #searchbox_input
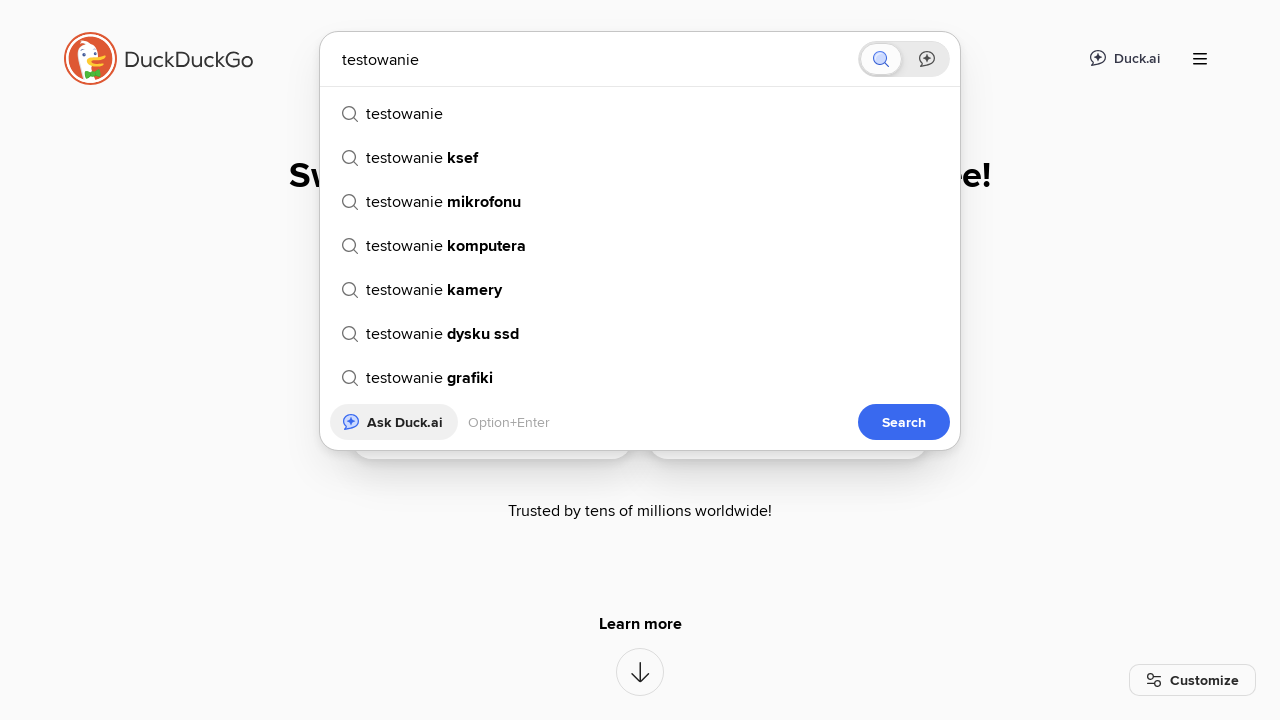

Clicked search button to submit query at (904, 422) on button[type='submit']
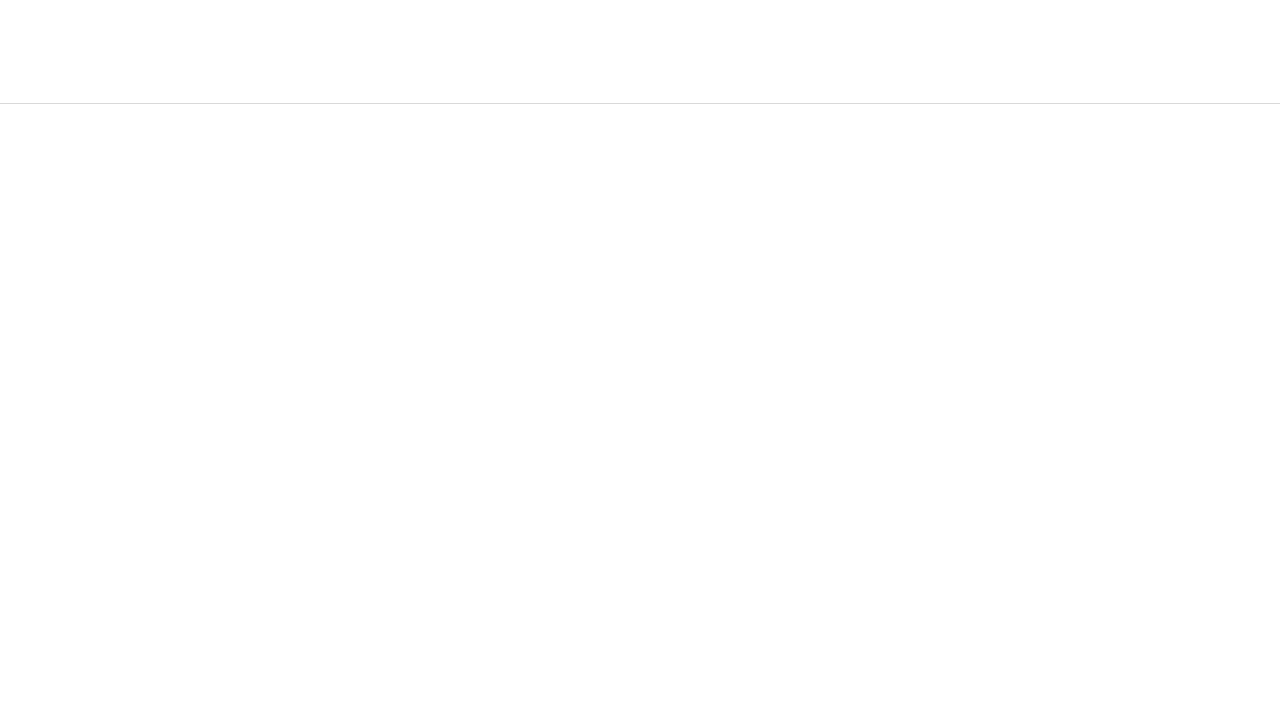

Results page loaded and DOM content ready
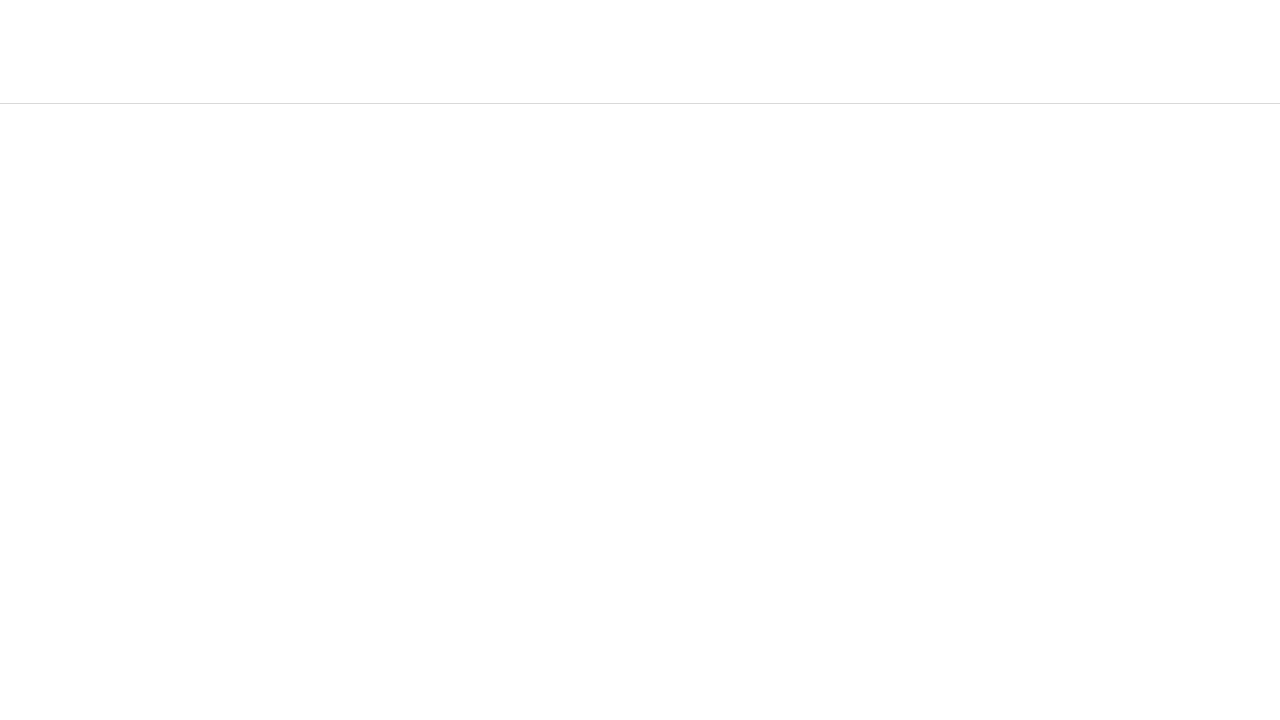

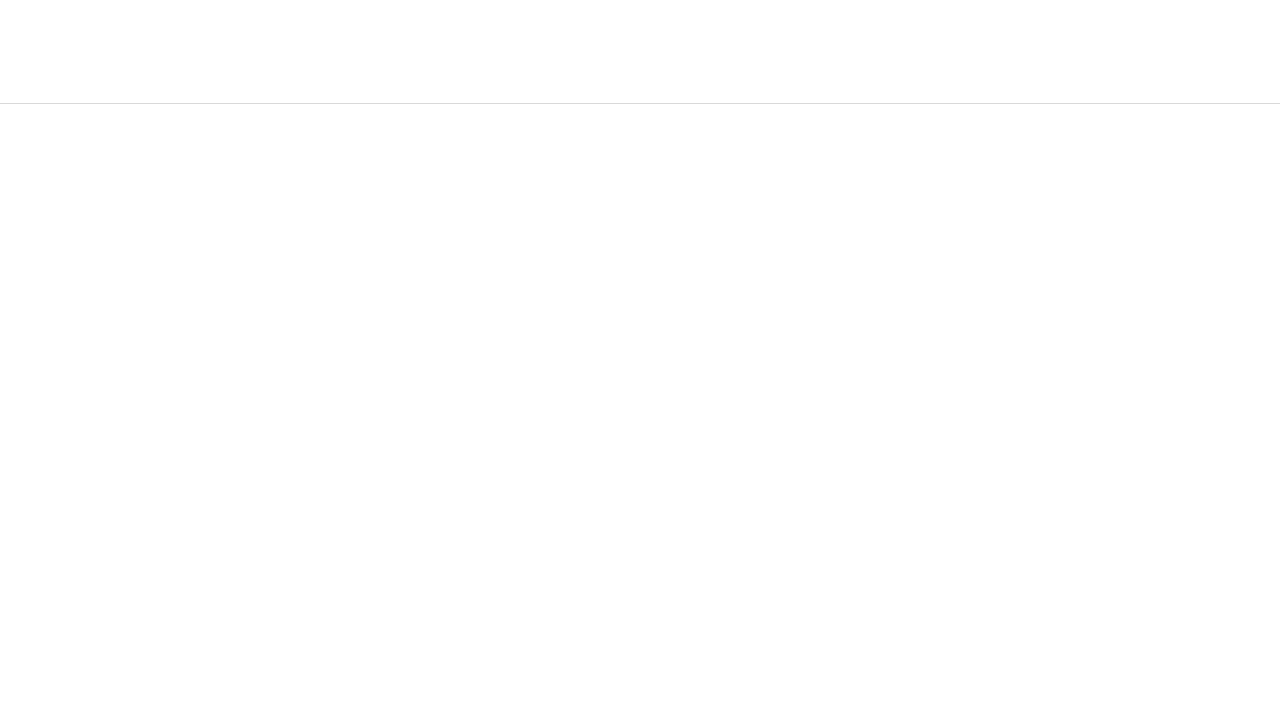